Tests that clicking outside the edit input cancels the modification

Starting URL: https://todomvc.com/examples/react/dist/

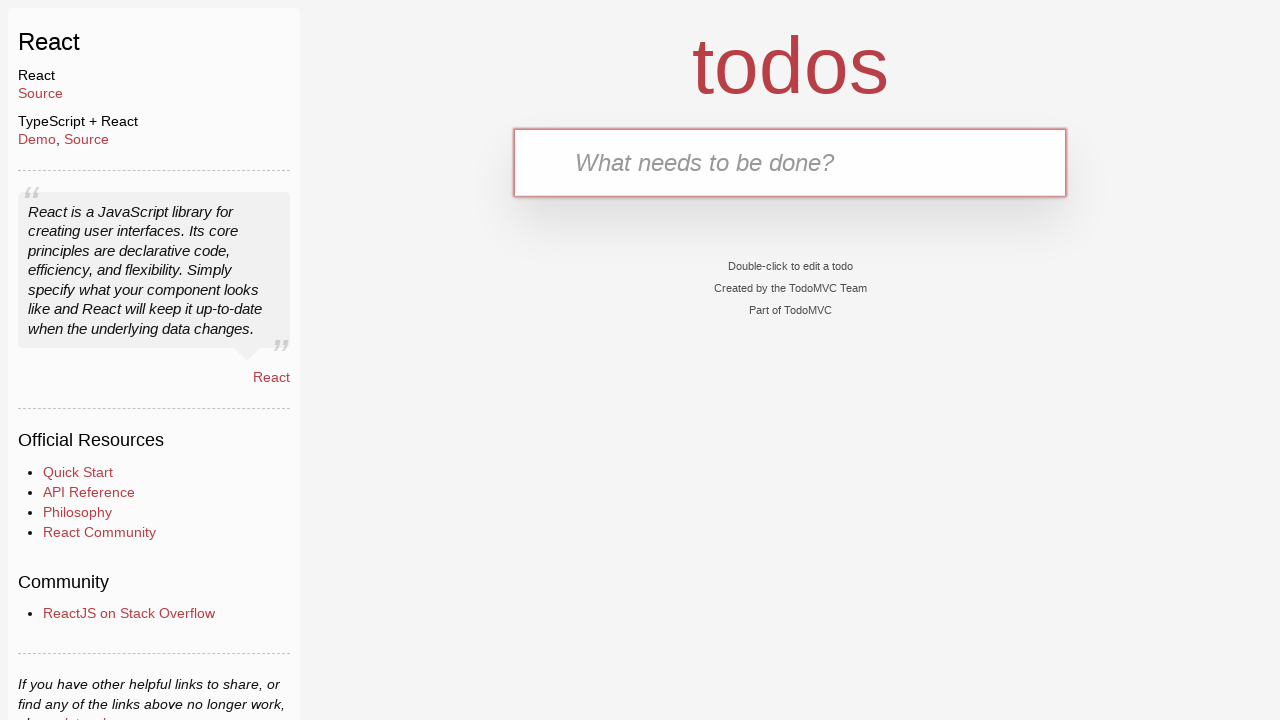

Filled new todo input with 'test' on .new-todo
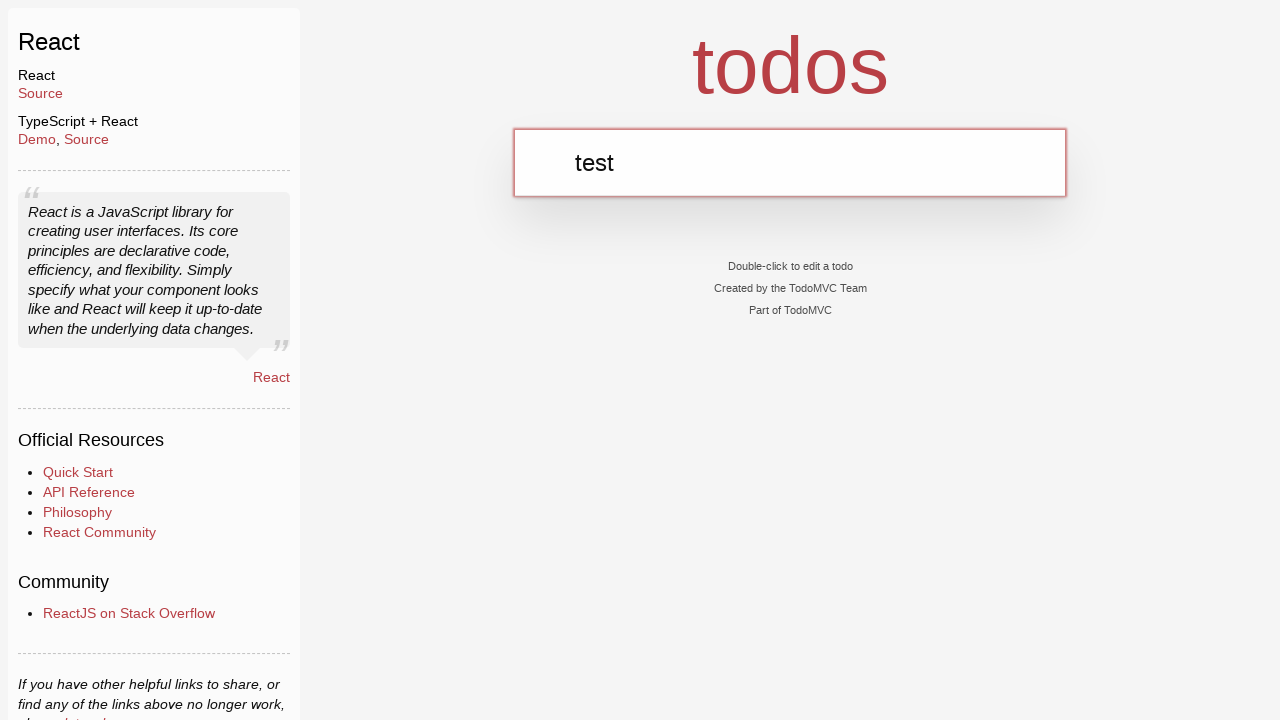

Pressed Enter to add todo item on .new-todo
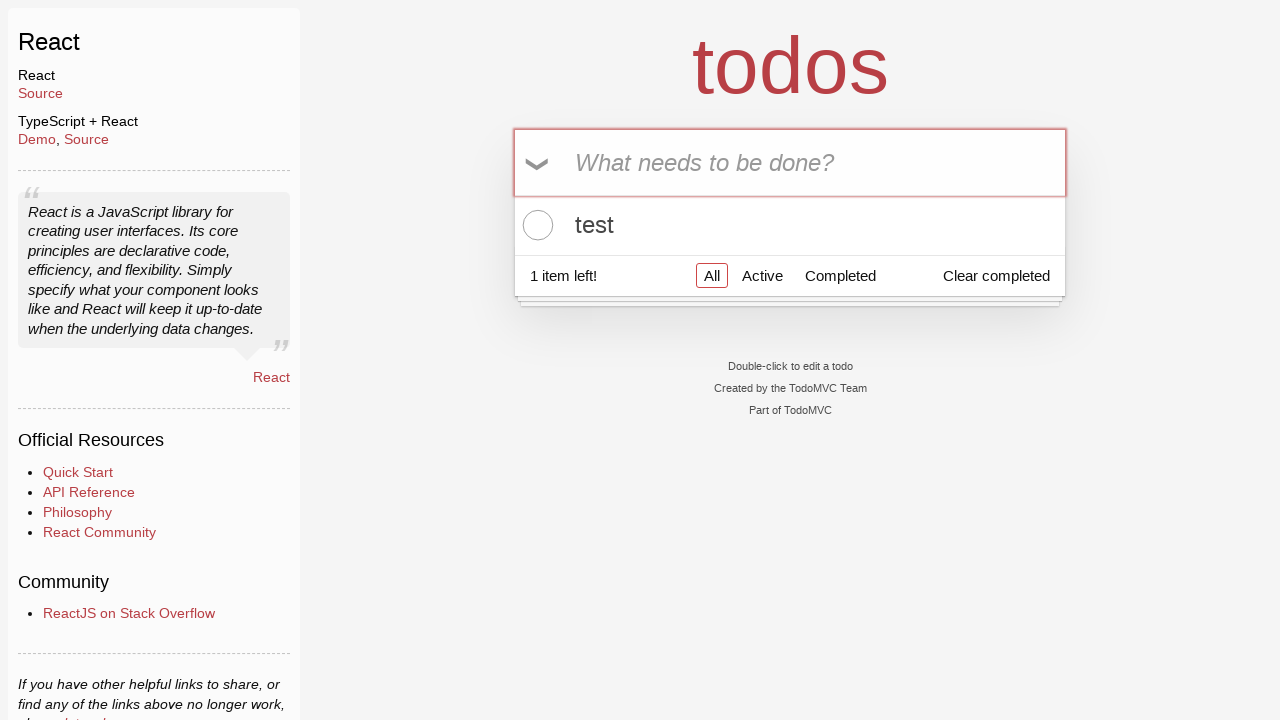

Double-clicked todo item to enter edit mode at (790, 225) on ul.todo-list li div label >> nth=0
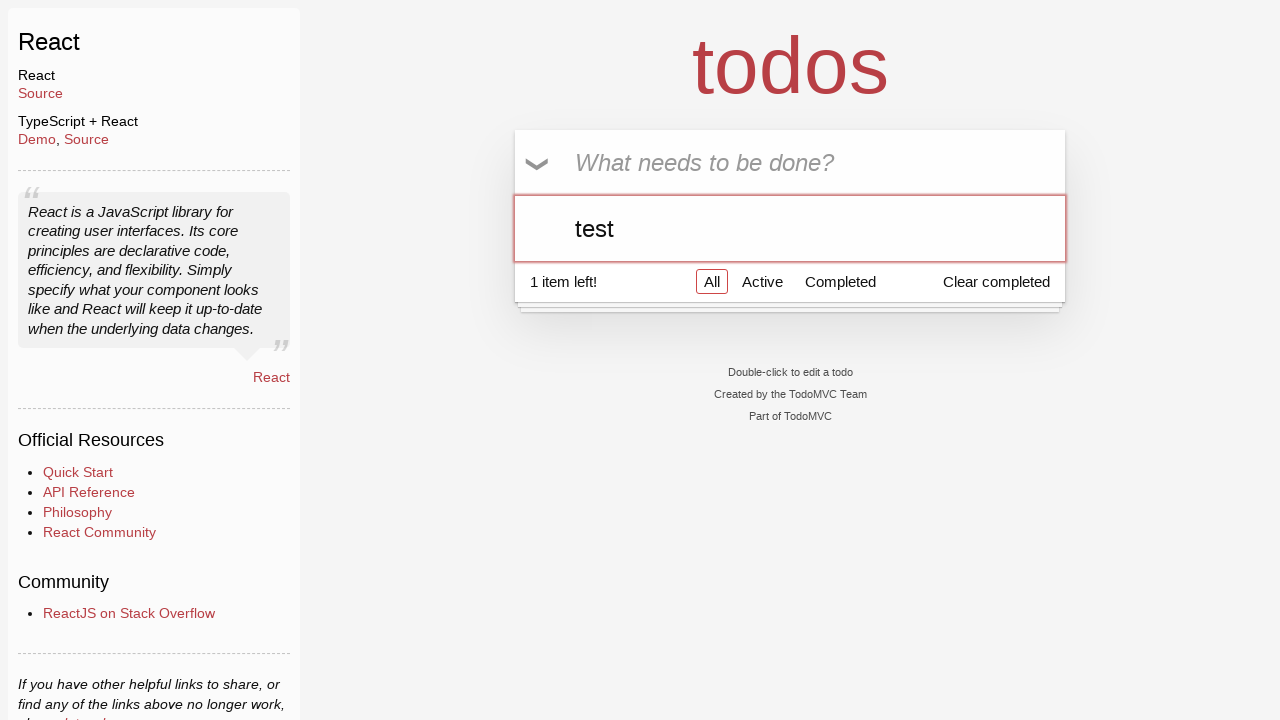

Typed '1' in the edit input field on ul.todo-list li div.view div.input-container input
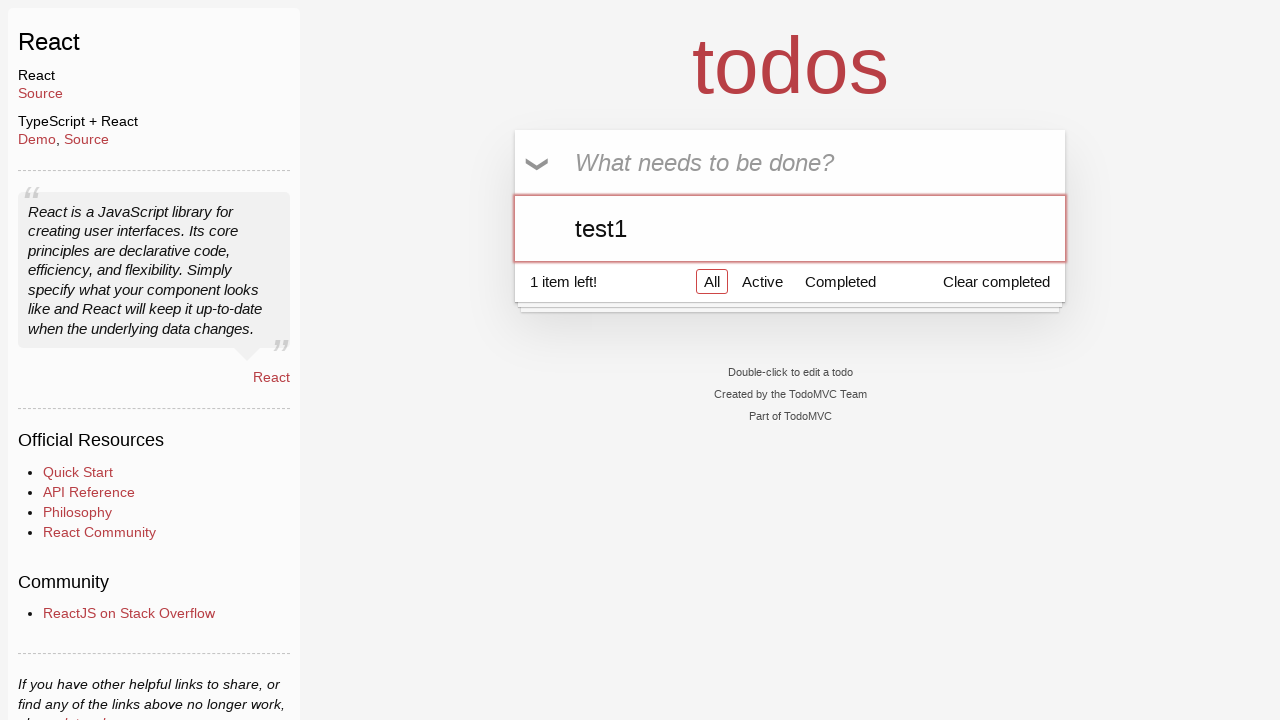

Clicked outside the edit input to cancel modification at (790, 162) on .new-todo
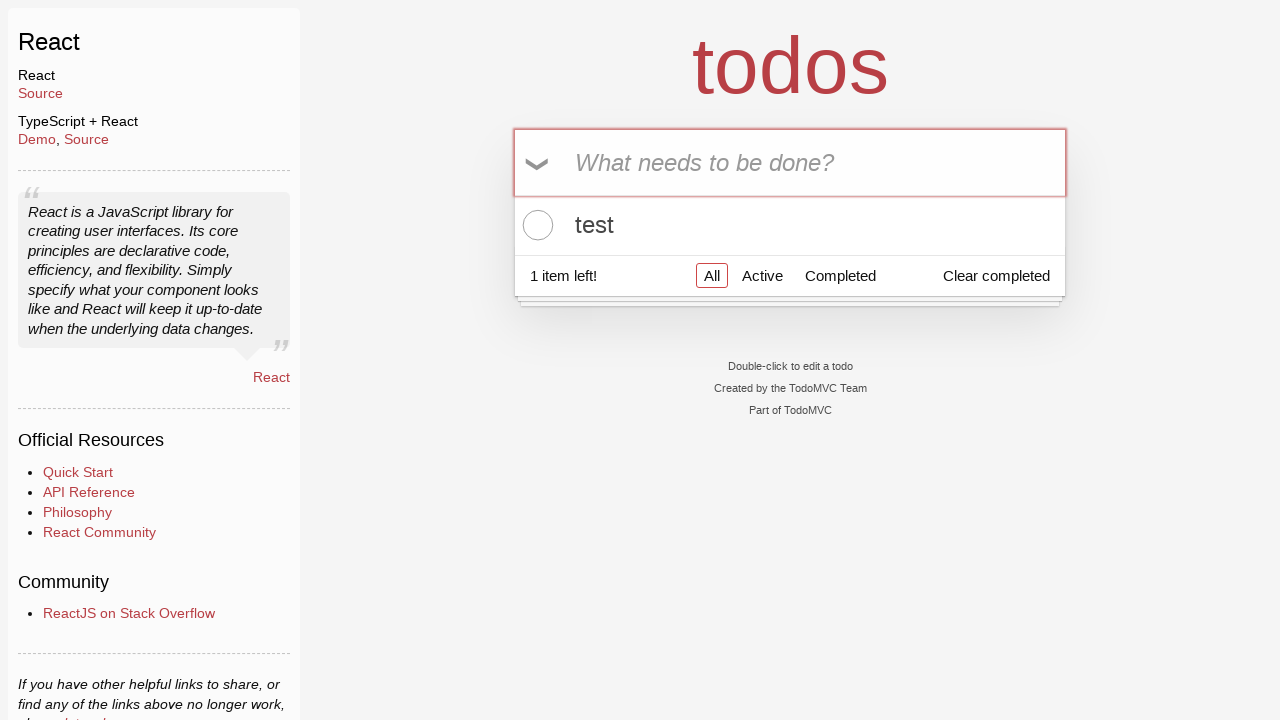

Retrieved todo item text content
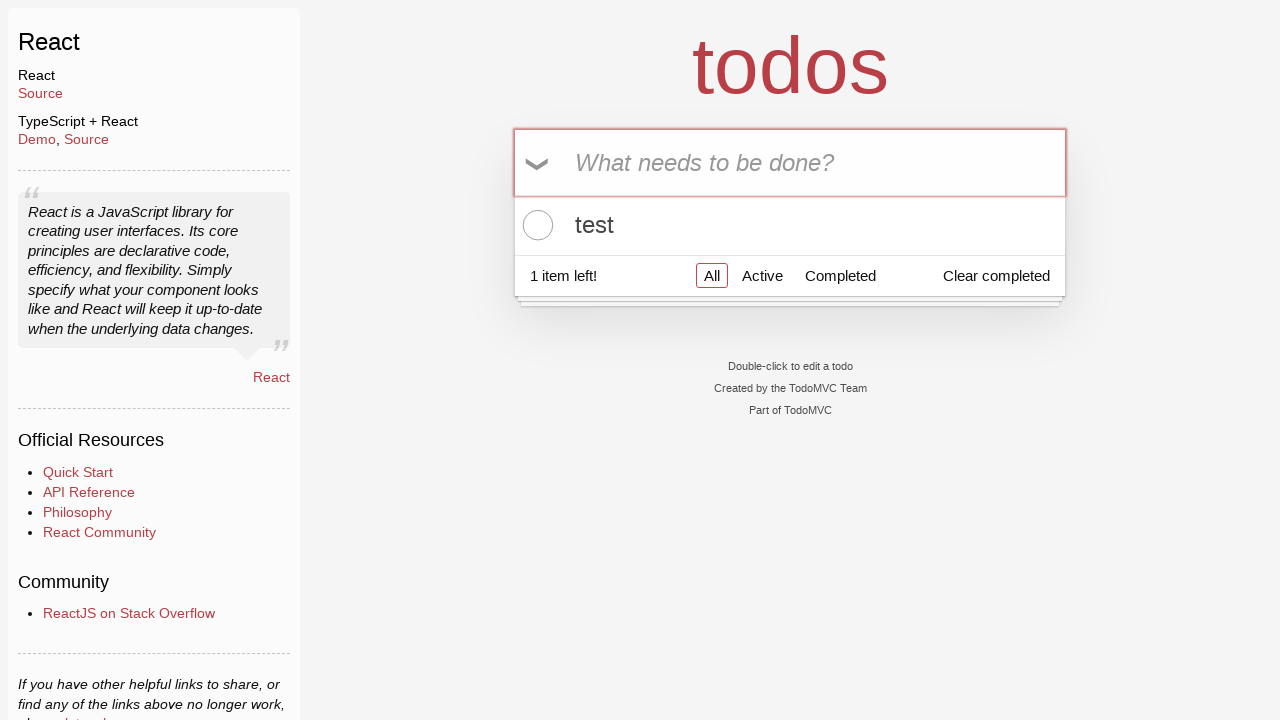

Verified that item text remained unchanged as 'test'
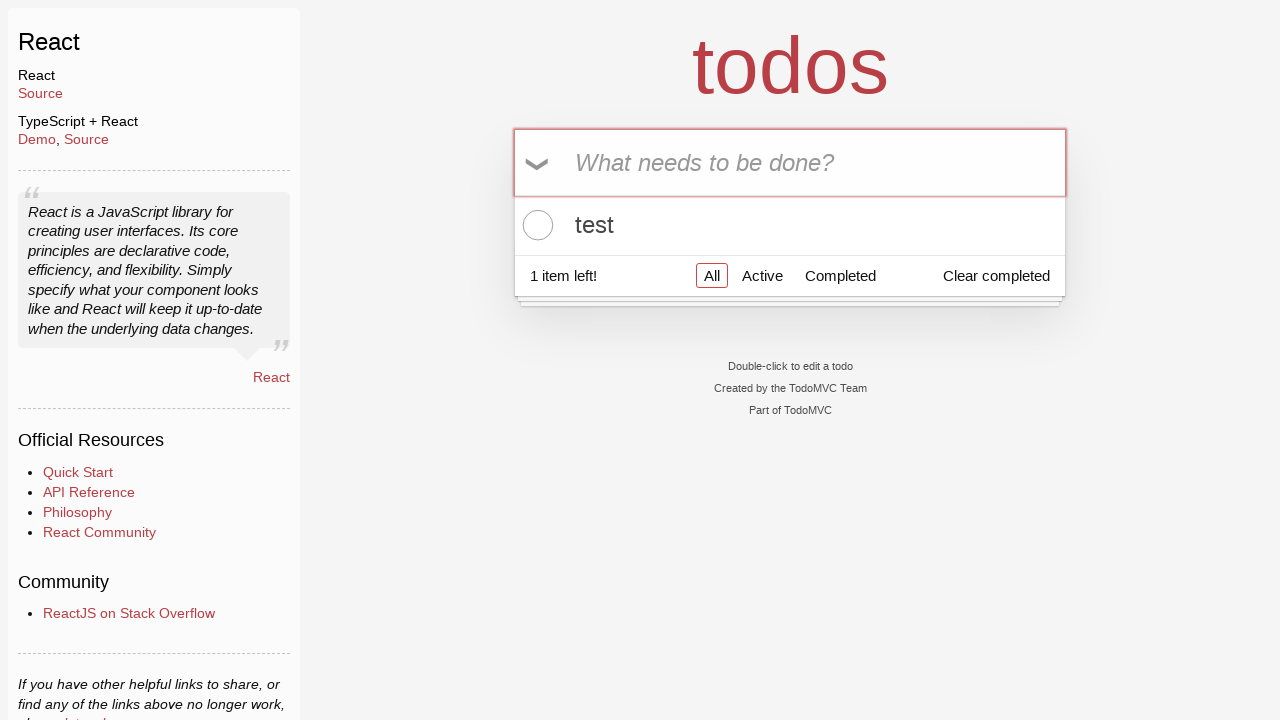

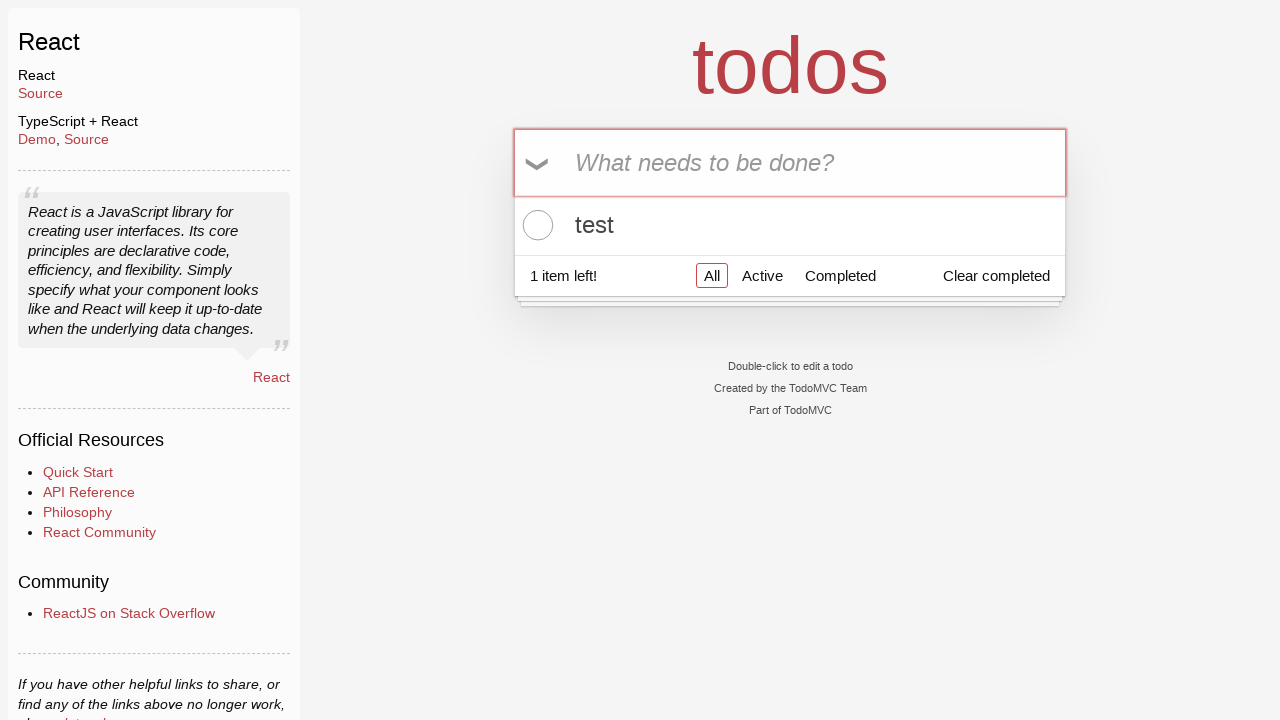